Tests custom text input by clearing the field, entering Russian text with spaces and symbols, then clicking the filter button

Starting URL: https://rioran.github.io/ru_vowels_filter/main.html

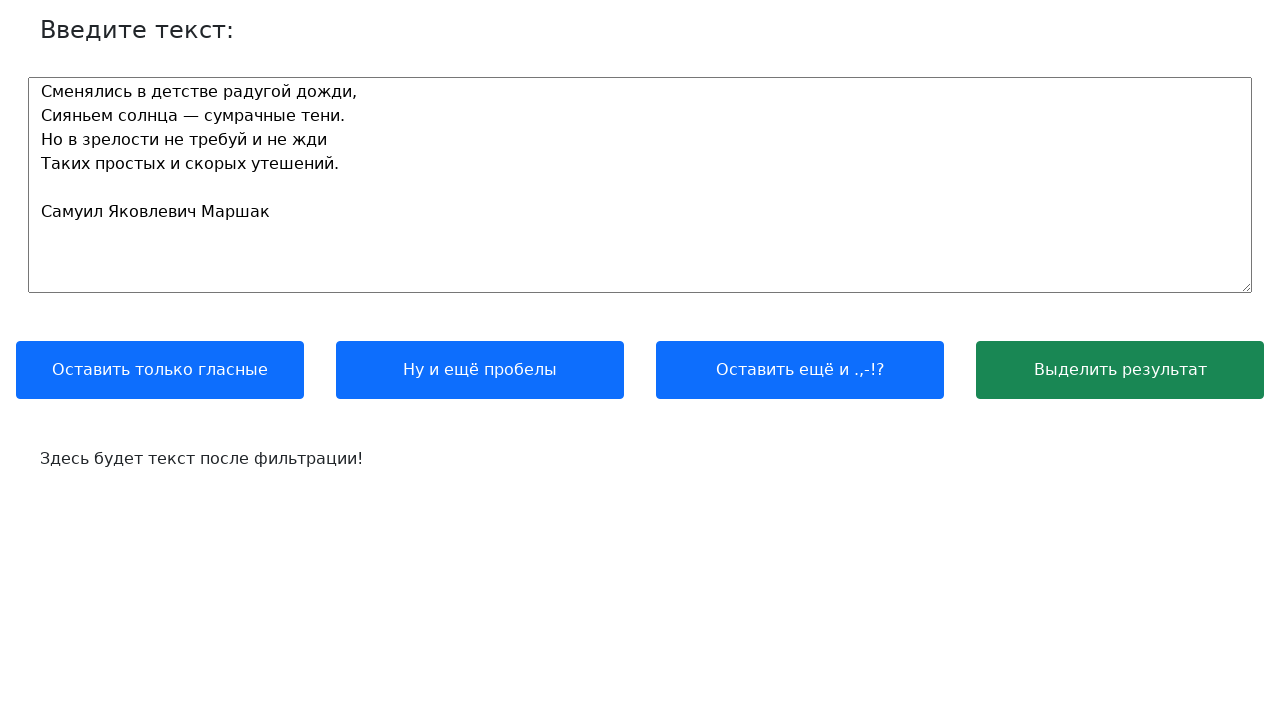

Page loaded - text input label found
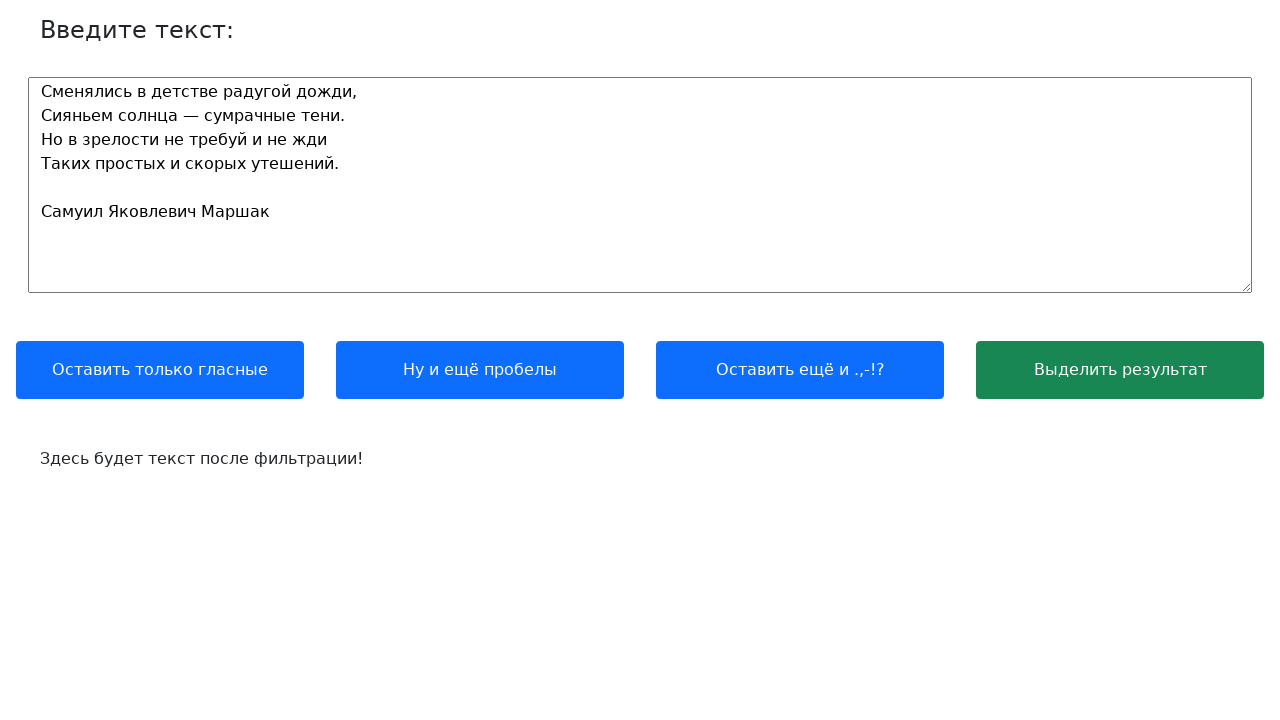

Clicked on text input field at (640, 185) on input[name='text_input'], textarea[name='text_input']
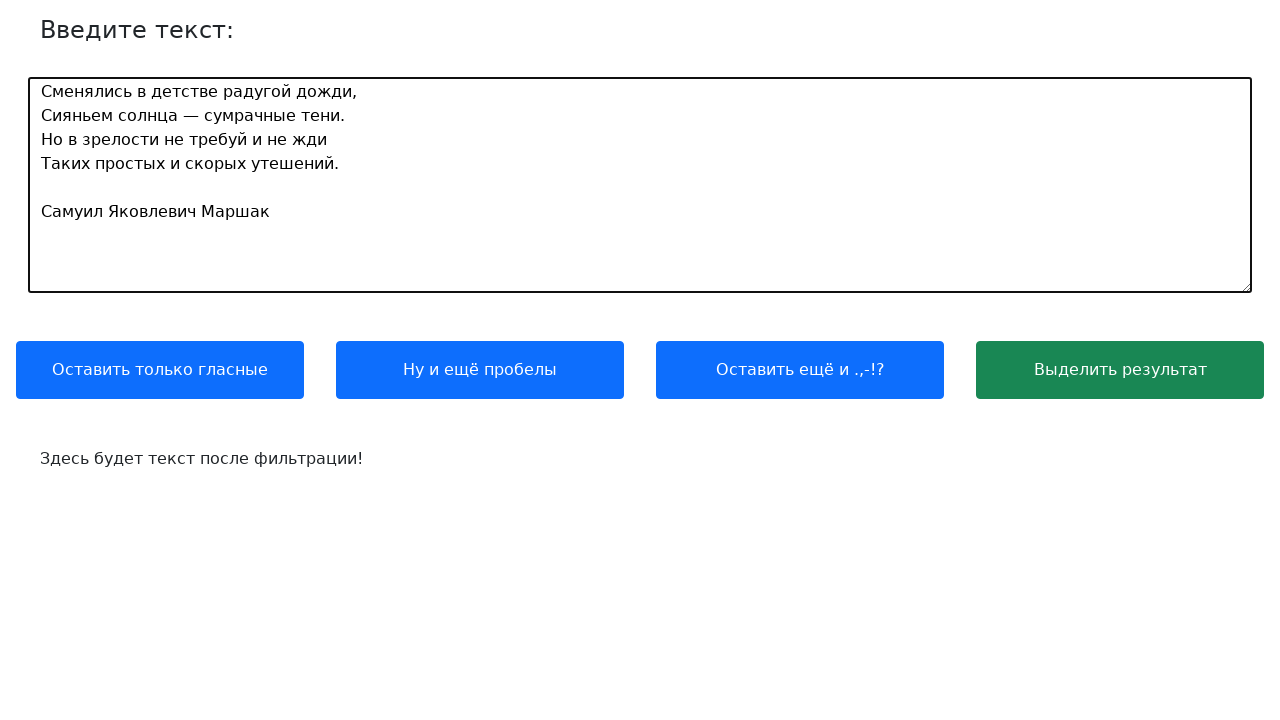

Selected all text in input field
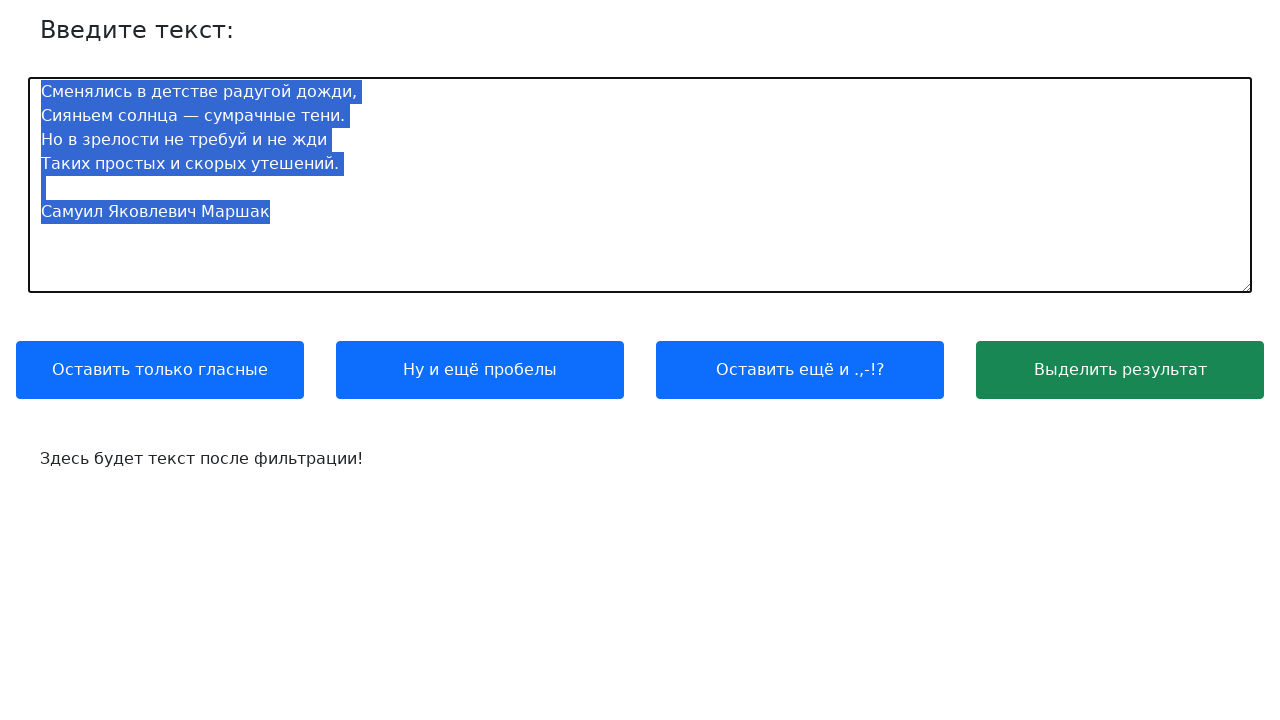

Cleared input field
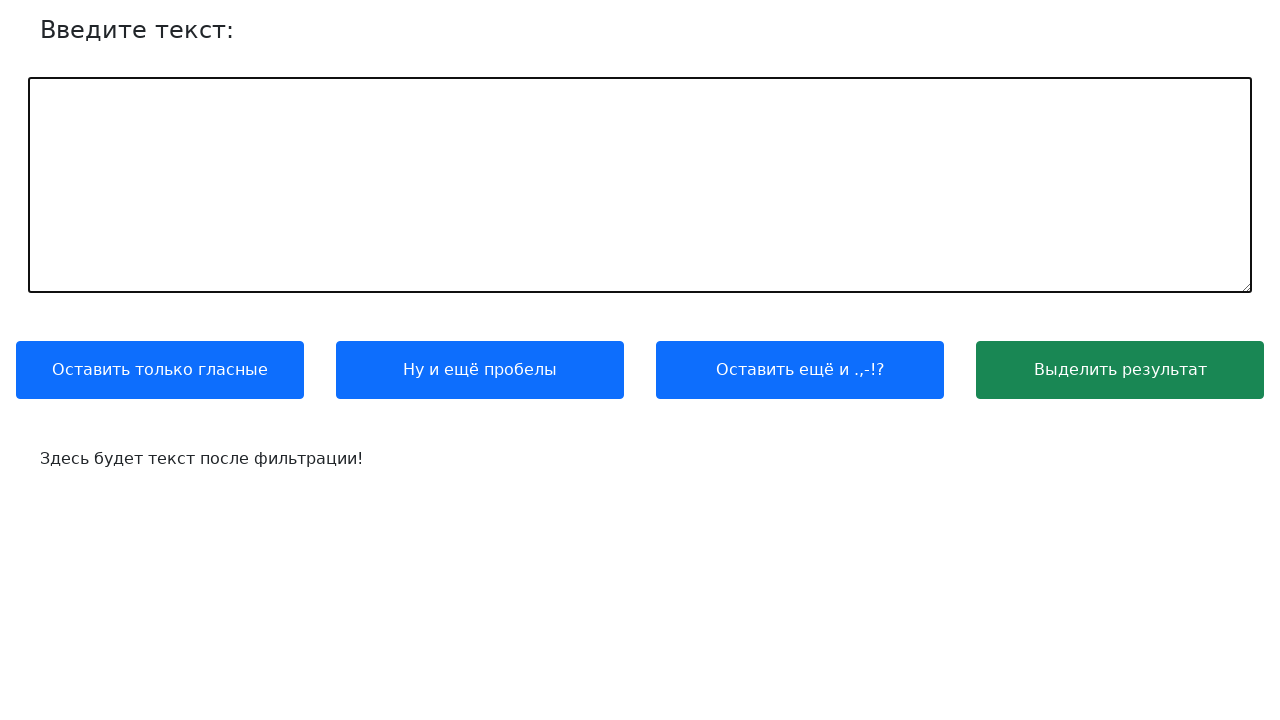

Entered Russian text with spaces and symbols into input field on input[name='text_input'], textarea[name='text_input']
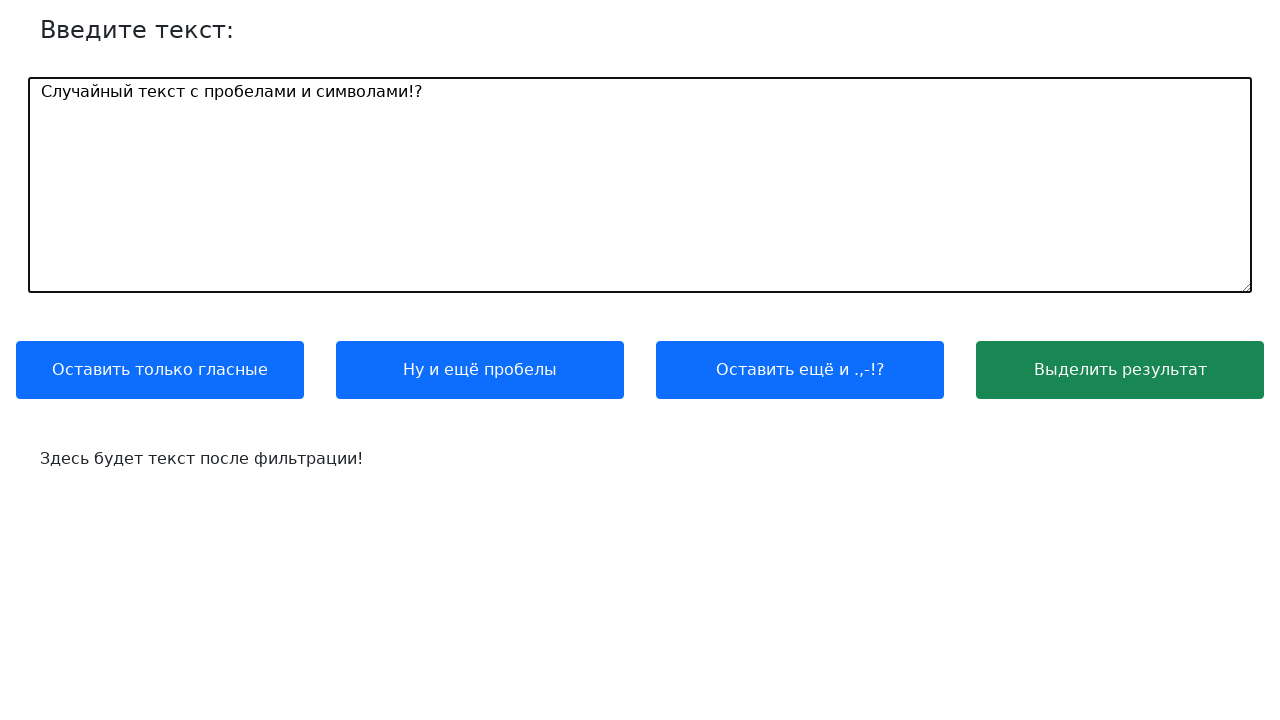

Clicked filter button for vowels, spaces, and symbols at (800, 370) on //button[contains(text(), '.,-!?')]
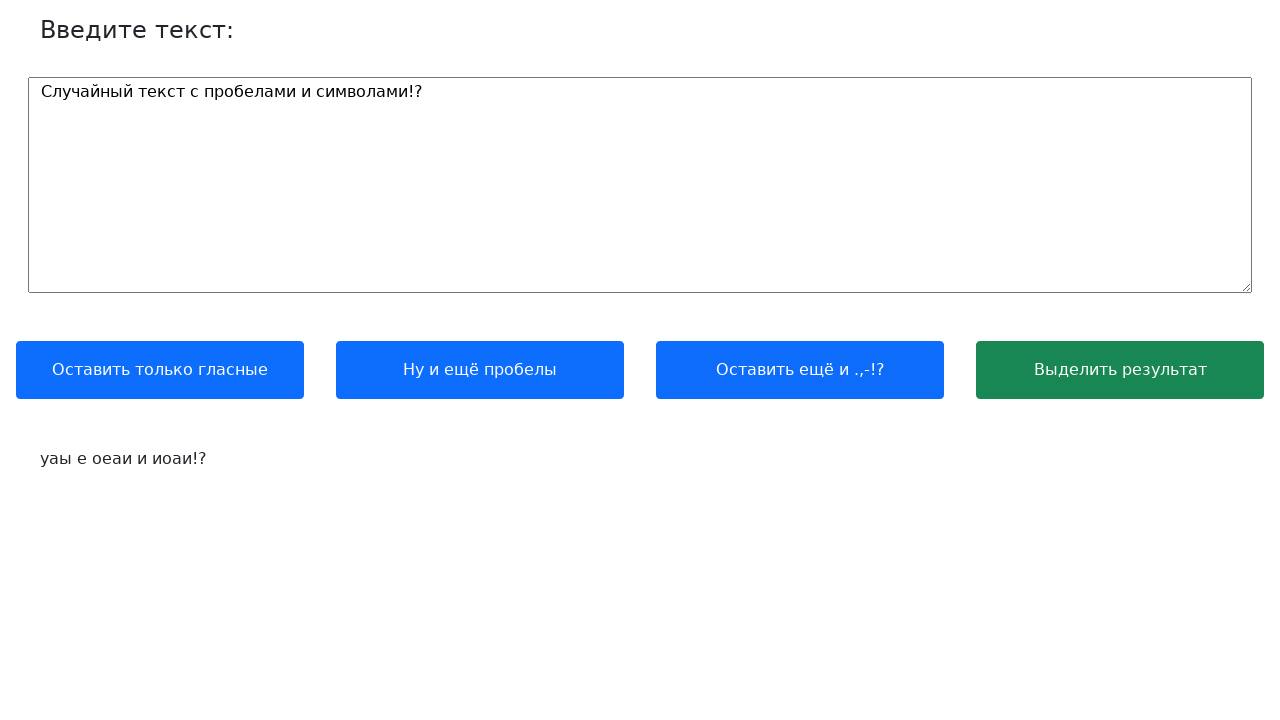

Filter output appeared
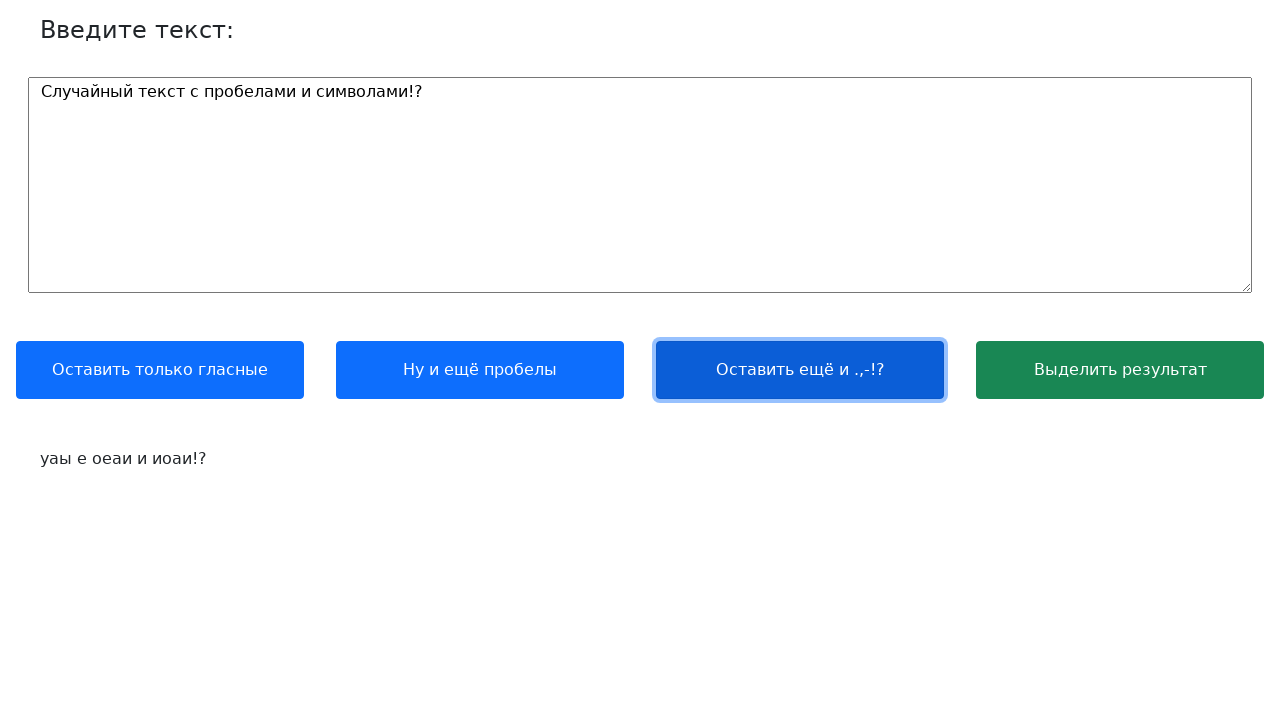

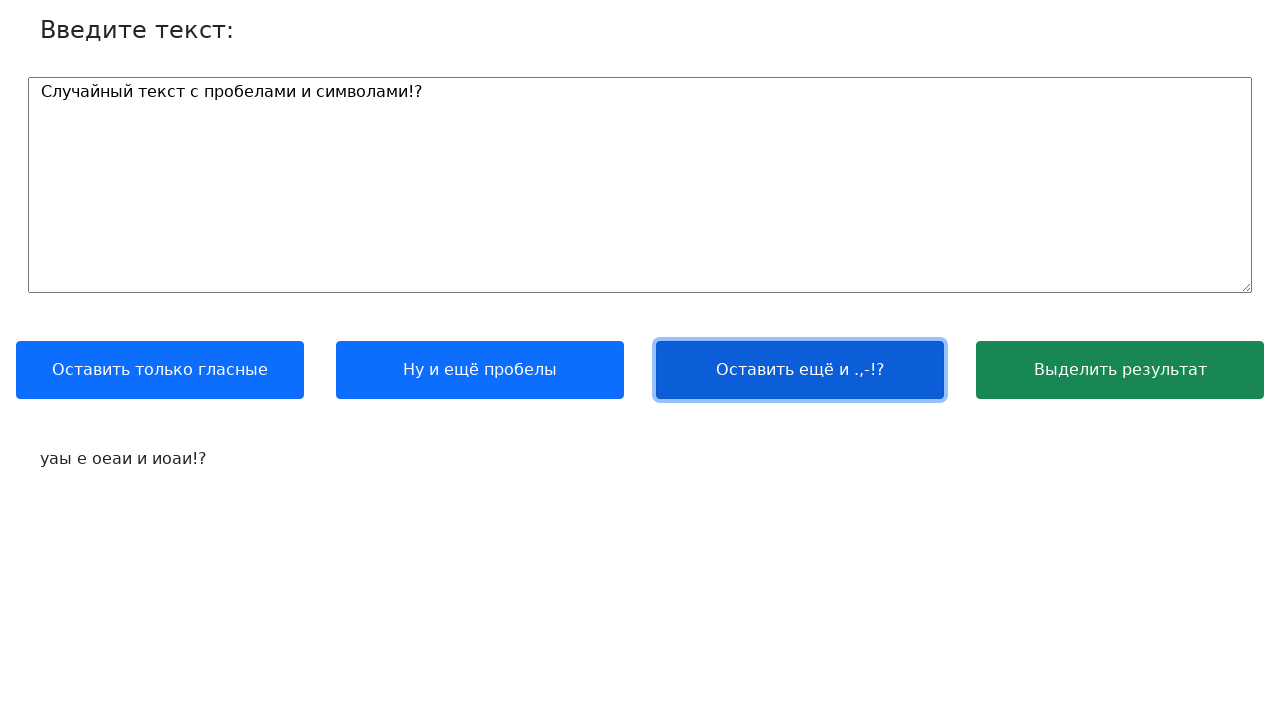